Tests entering text in a JavaScript prompt dialog by clicking the third button, entering a name, and verifying it appears in the result

Starting URL: https://the-internet.herokuapp.com/javascript_alerts

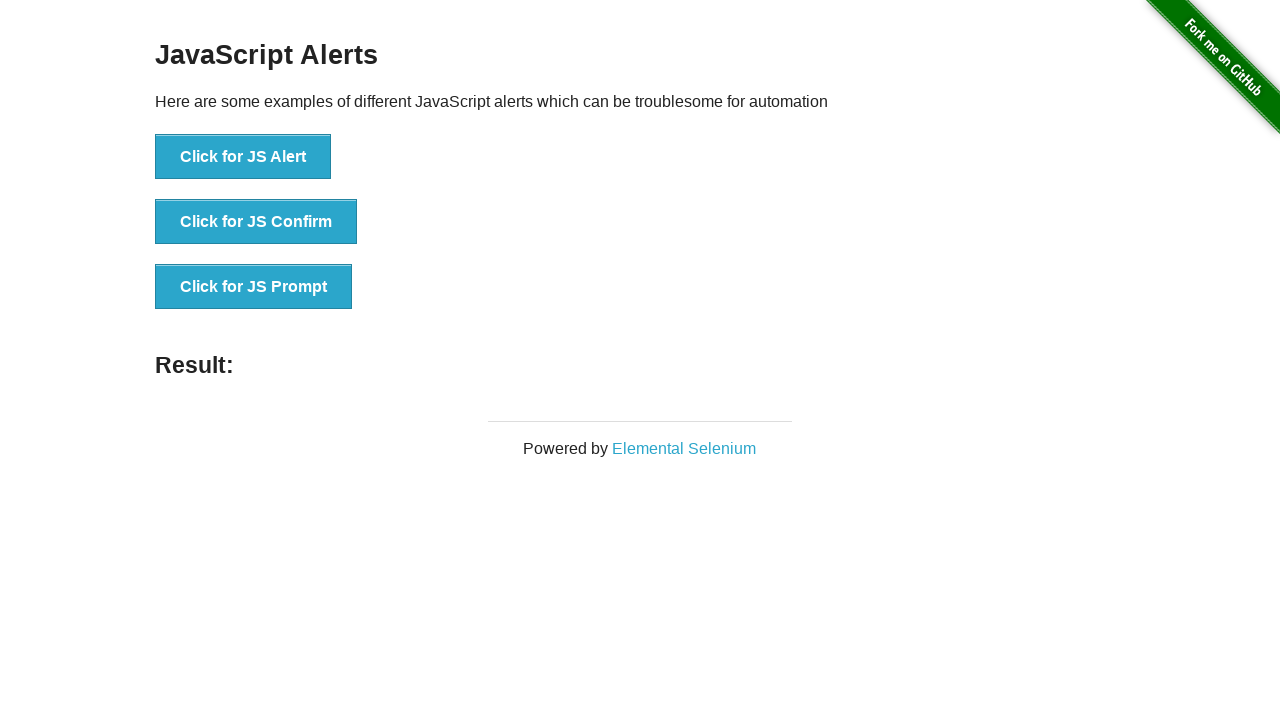

Navigated to JavaScript alerts test page
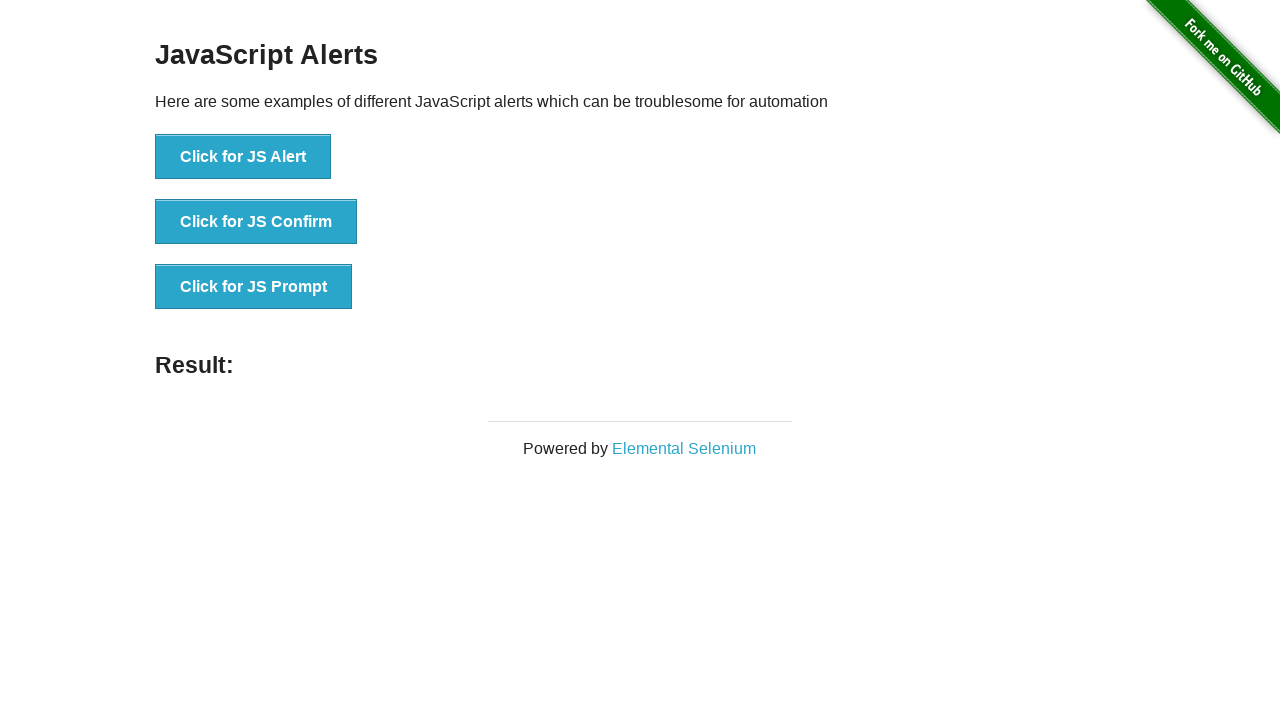

Set up dialog handler to accept prompt with 'Zeliha'
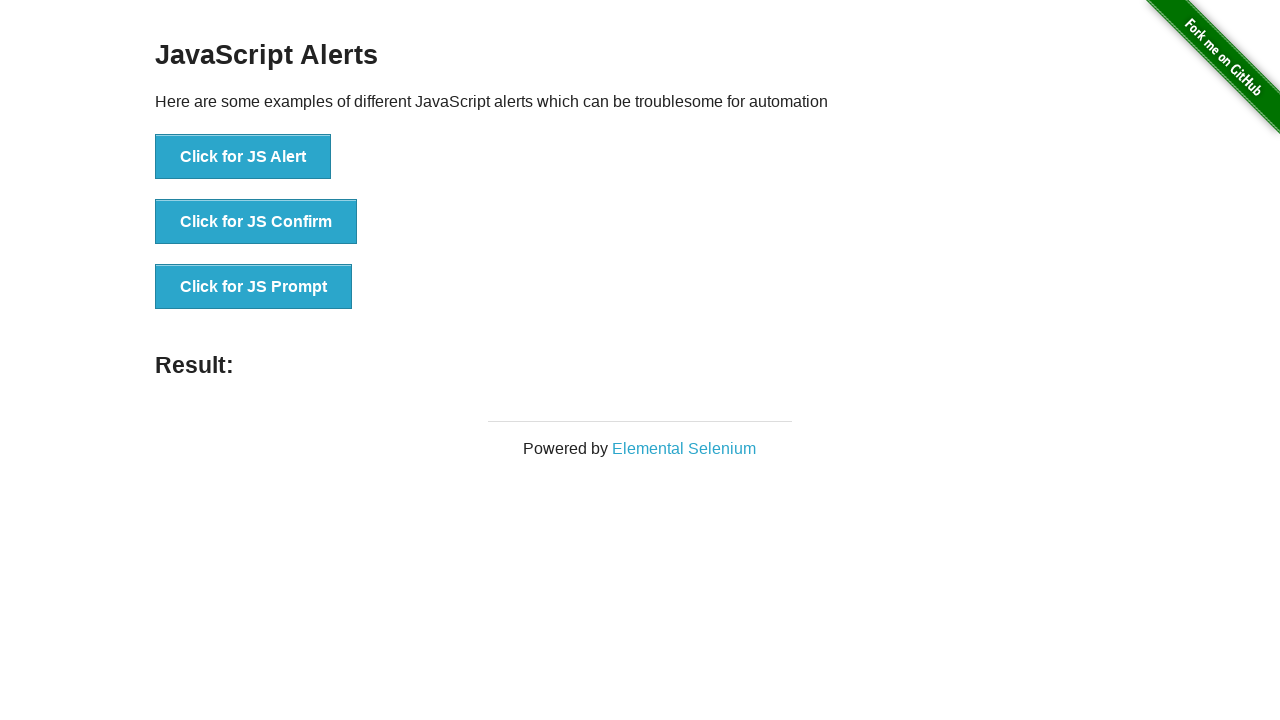

Clicked 'Click for JS Prompt' button to trigger prompt dialog at (254, 287) on text='Click for JS Prompt'
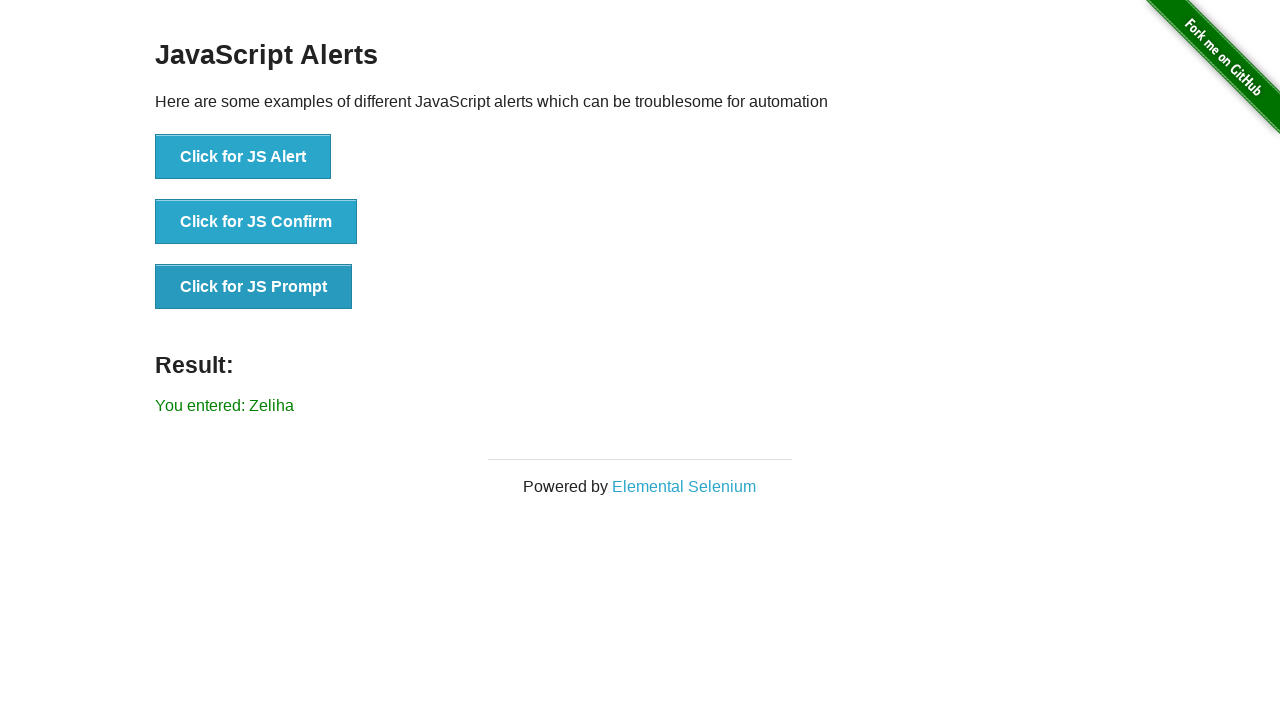

Located result element
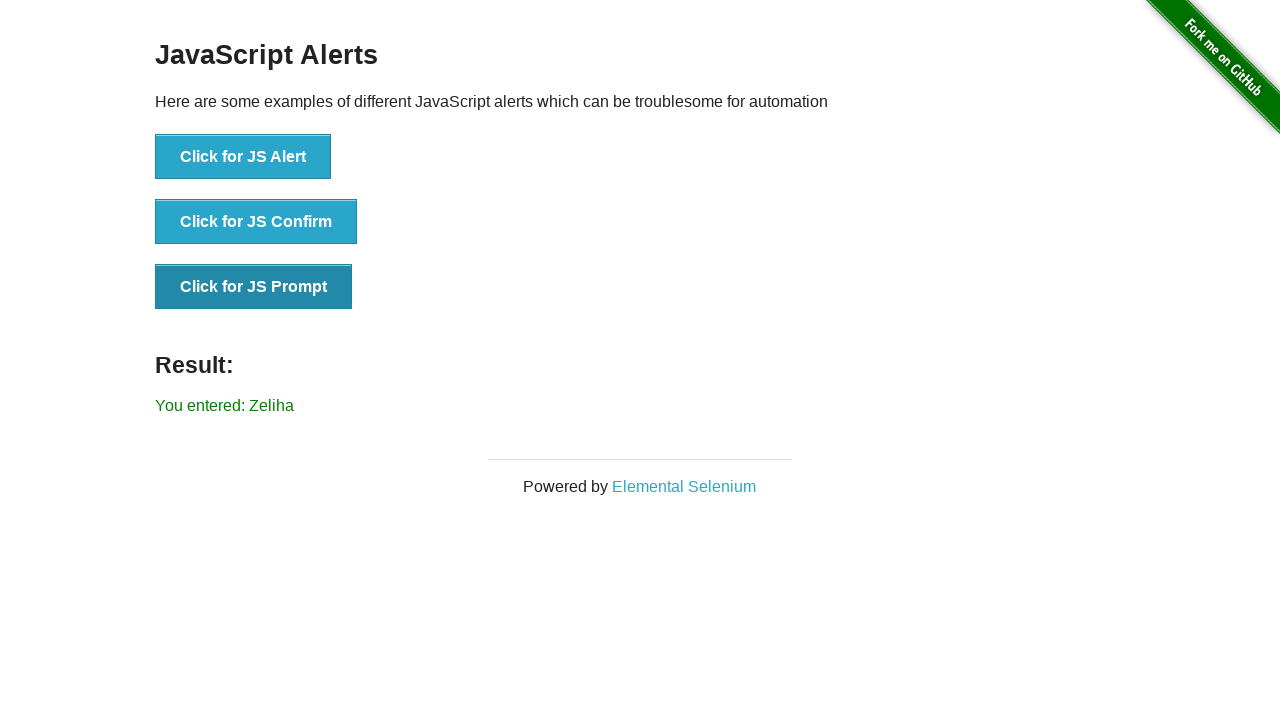

Retrieved result text from element
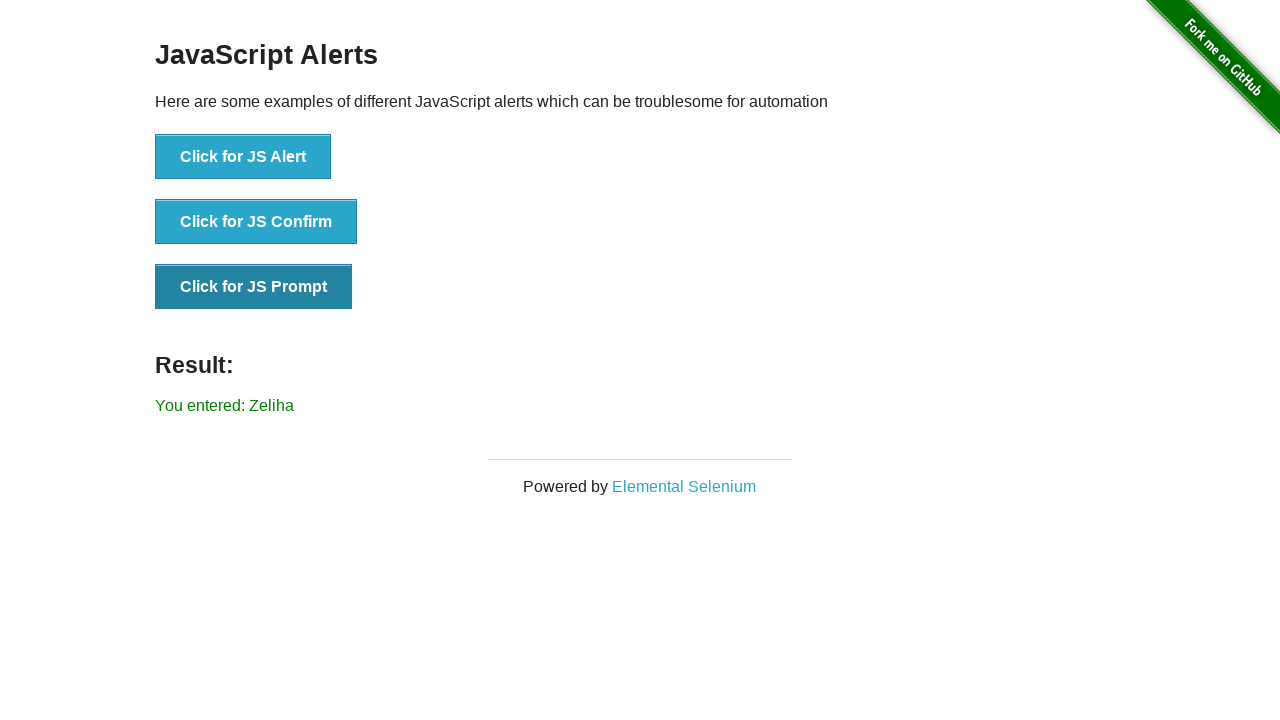

Verified 'Zeliha' appears in result text
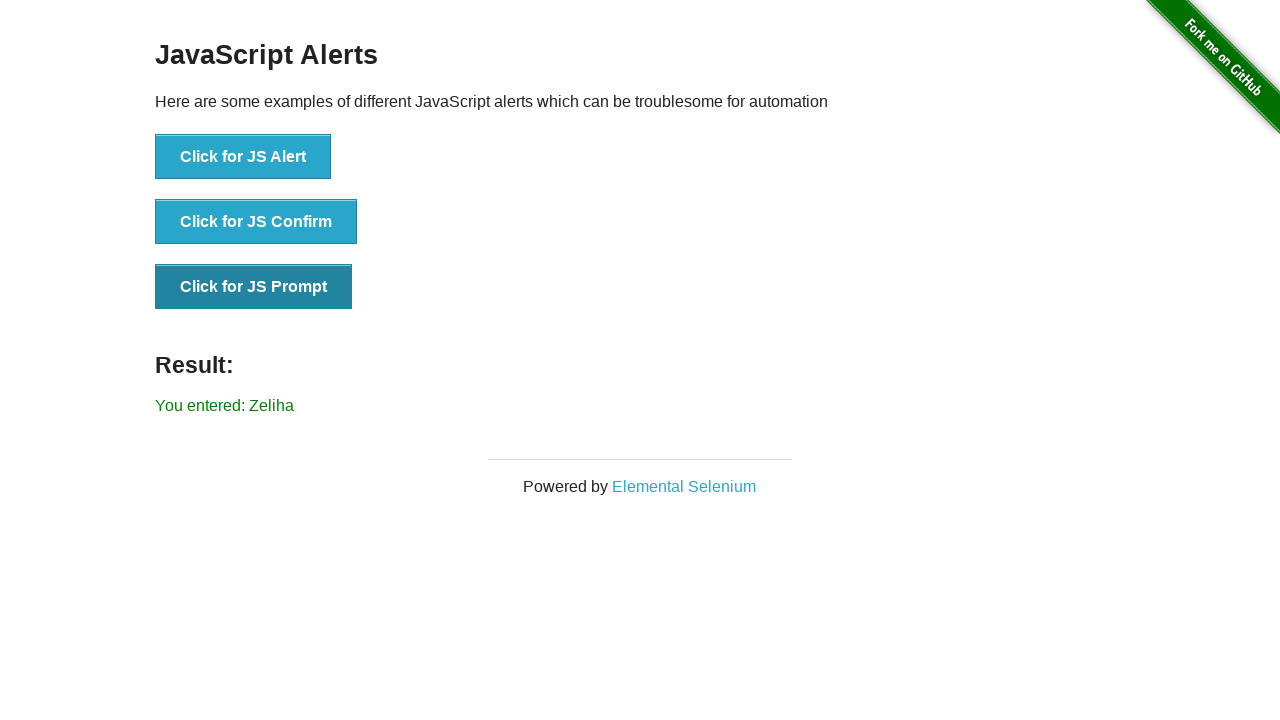

Verified result text matches expected message 'You entered: Zeliha'
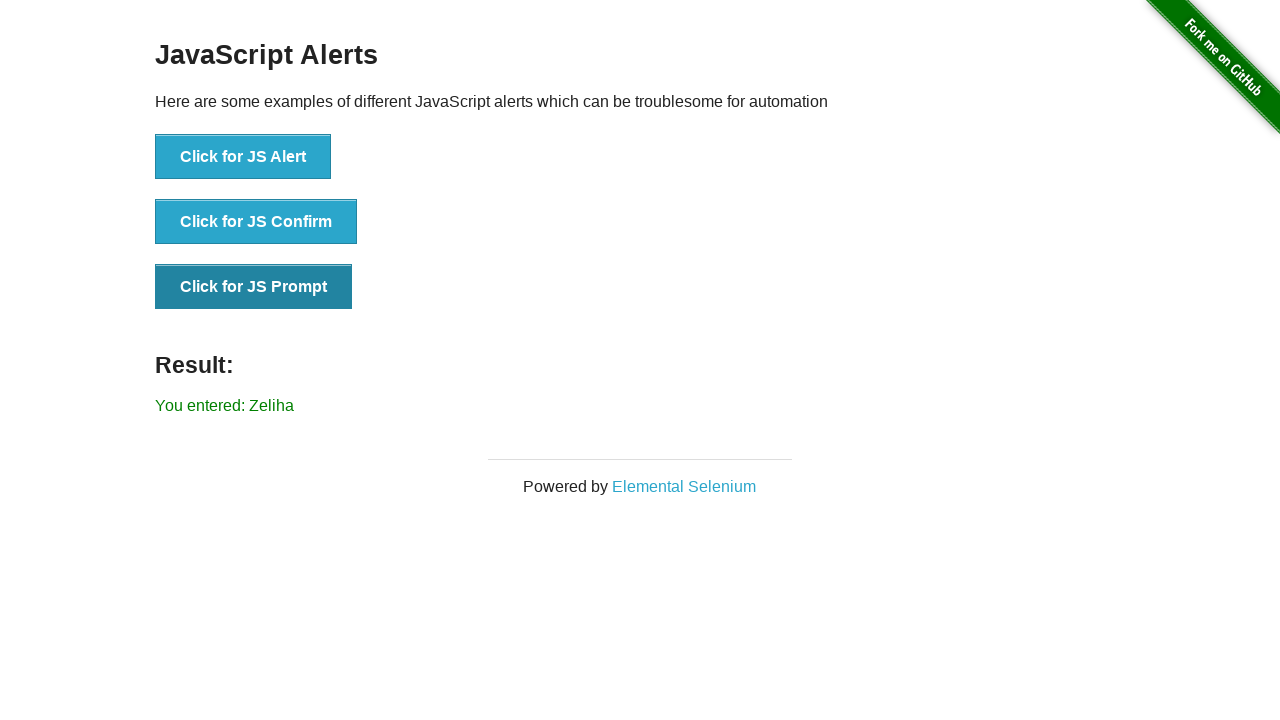

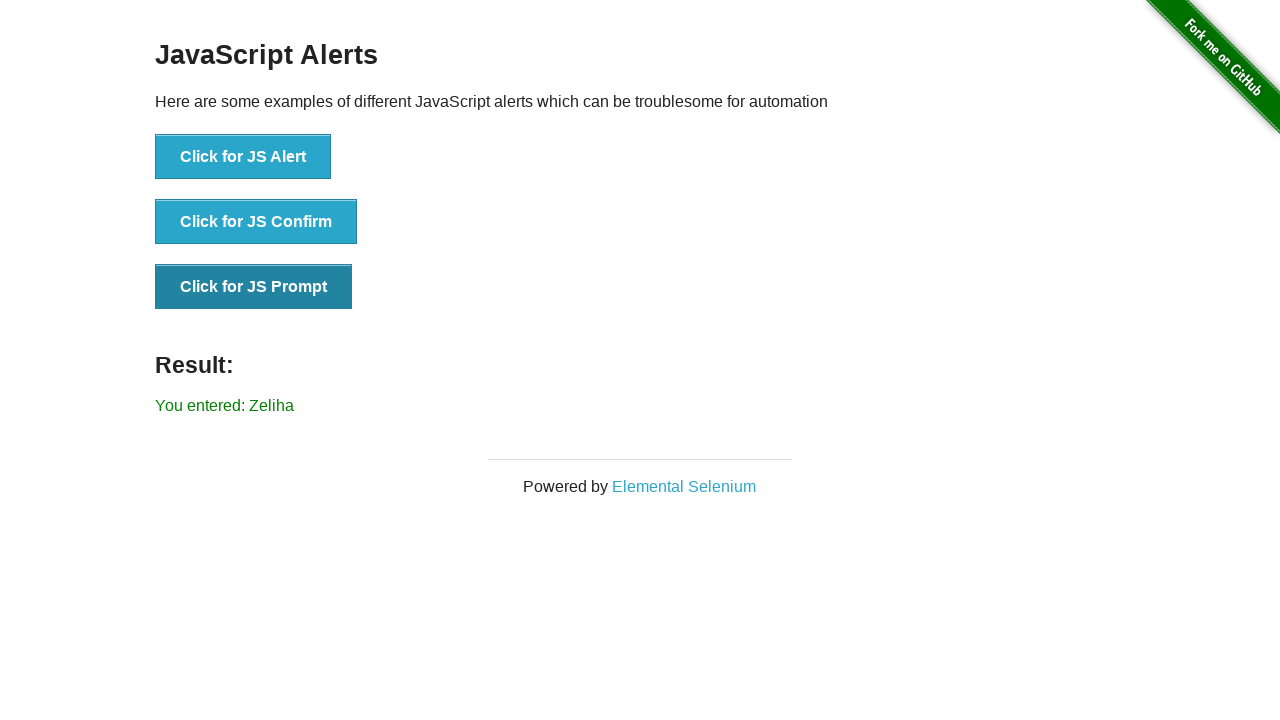